Tests combined green and blue loading functionality by clicking the combined load button and verifying each loading phase transitions correctly to the final success state

Starting URL: https://kristinek.github.io/site/examples/loading_color

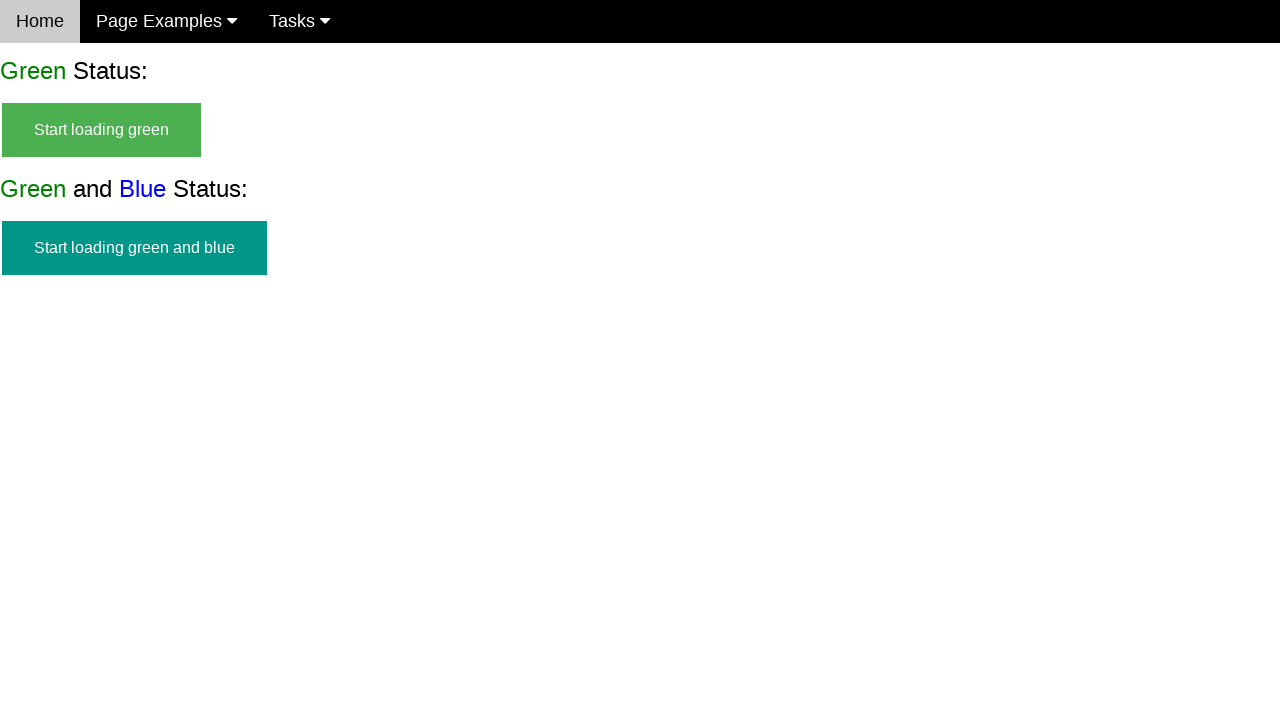

Combined load button (green and blue) is visible
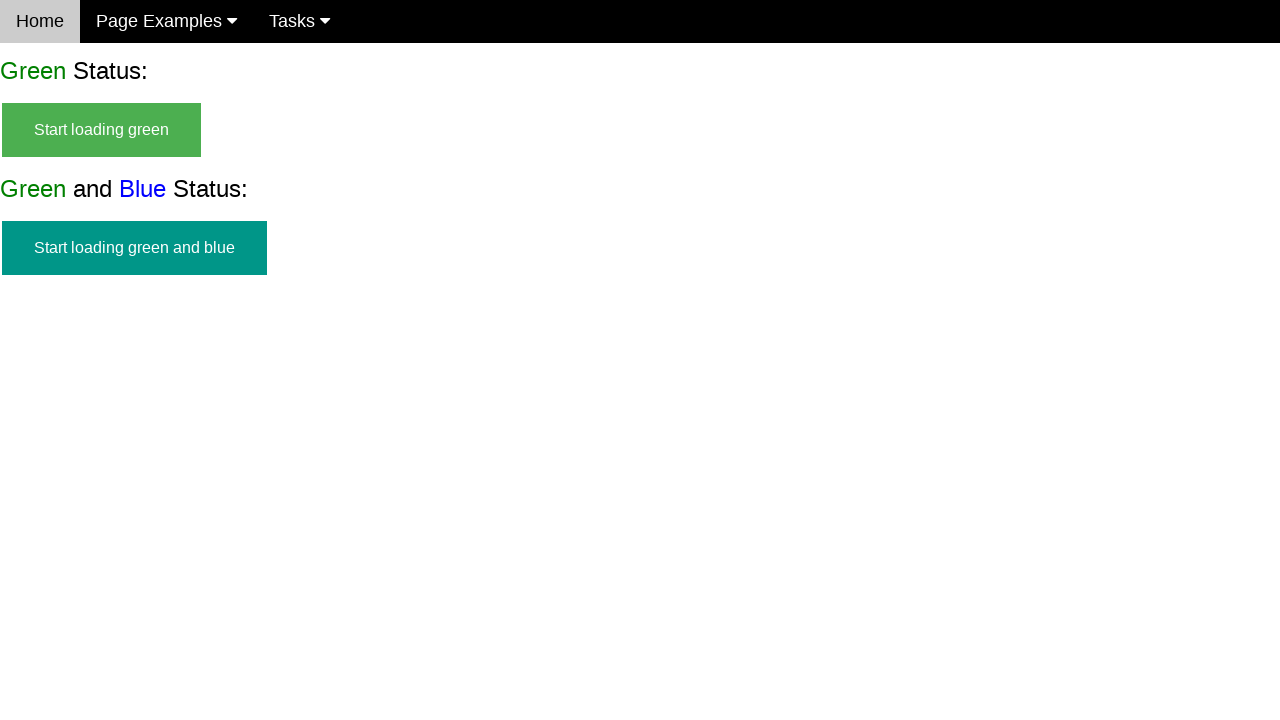

Clicked combined load button to start green and blue loading at (134, 248) on #start_green_and_blue
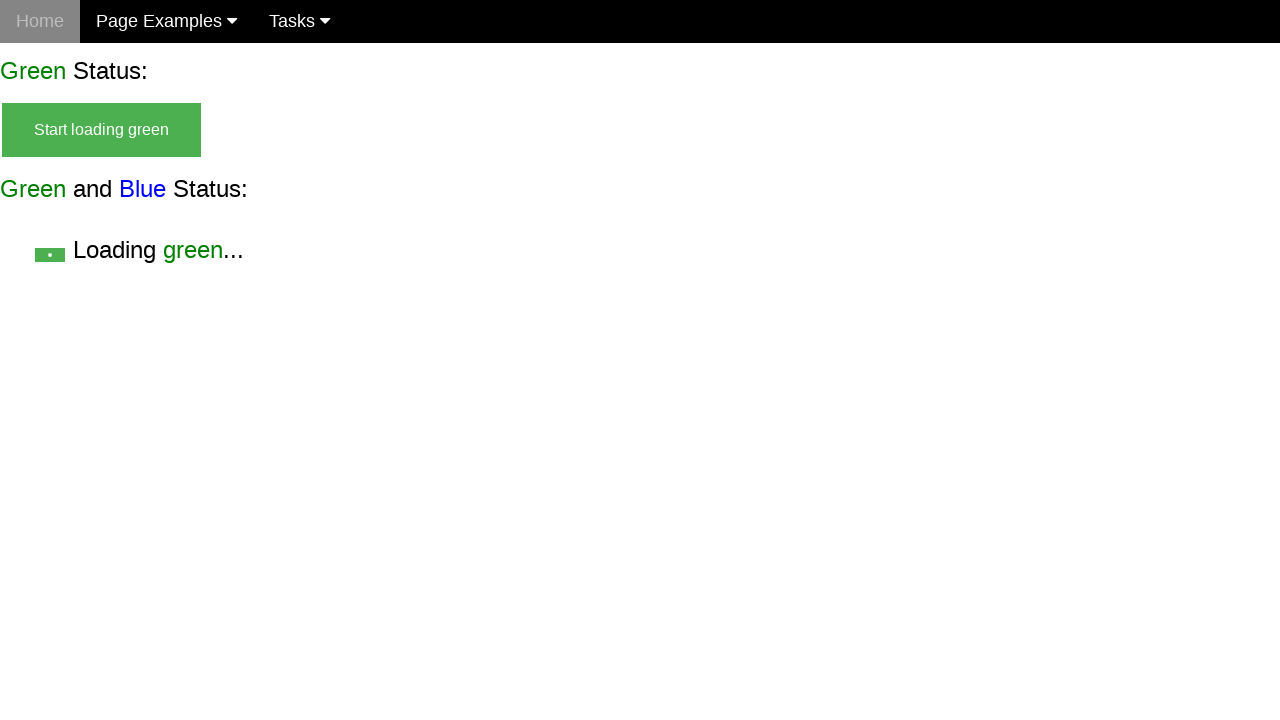

Combined load button is now hidden
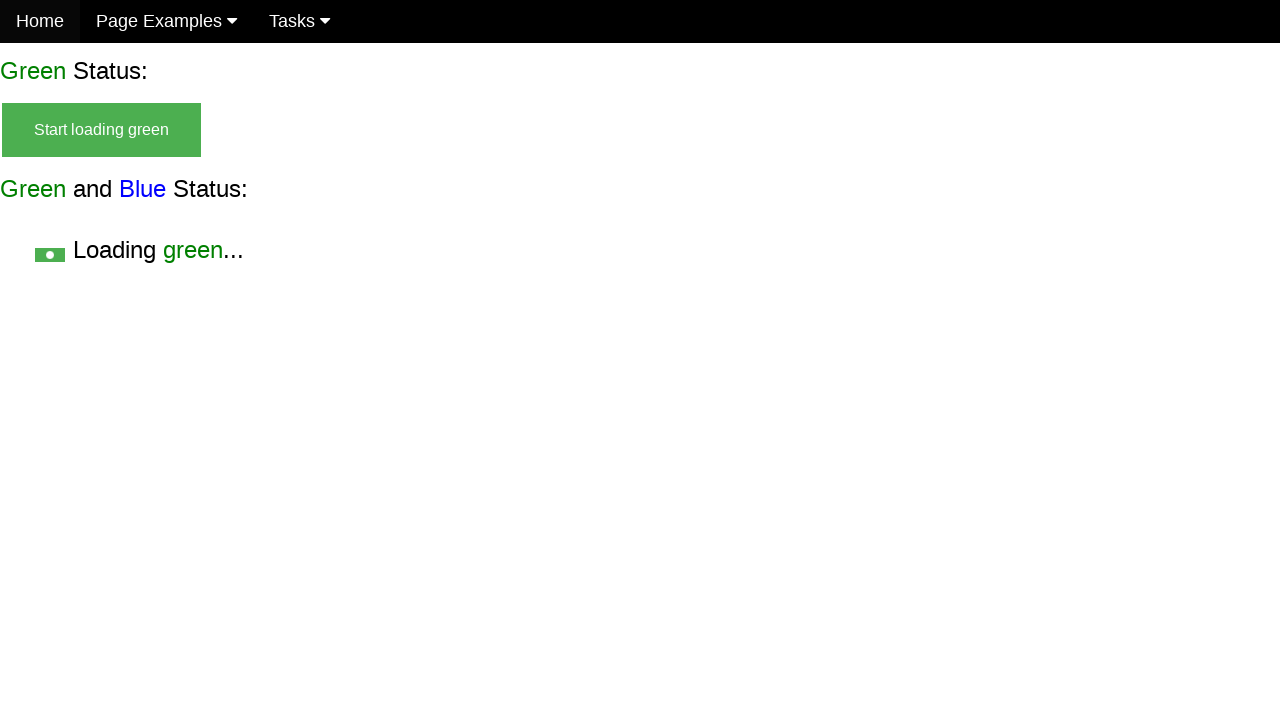

Loading green phase is visible
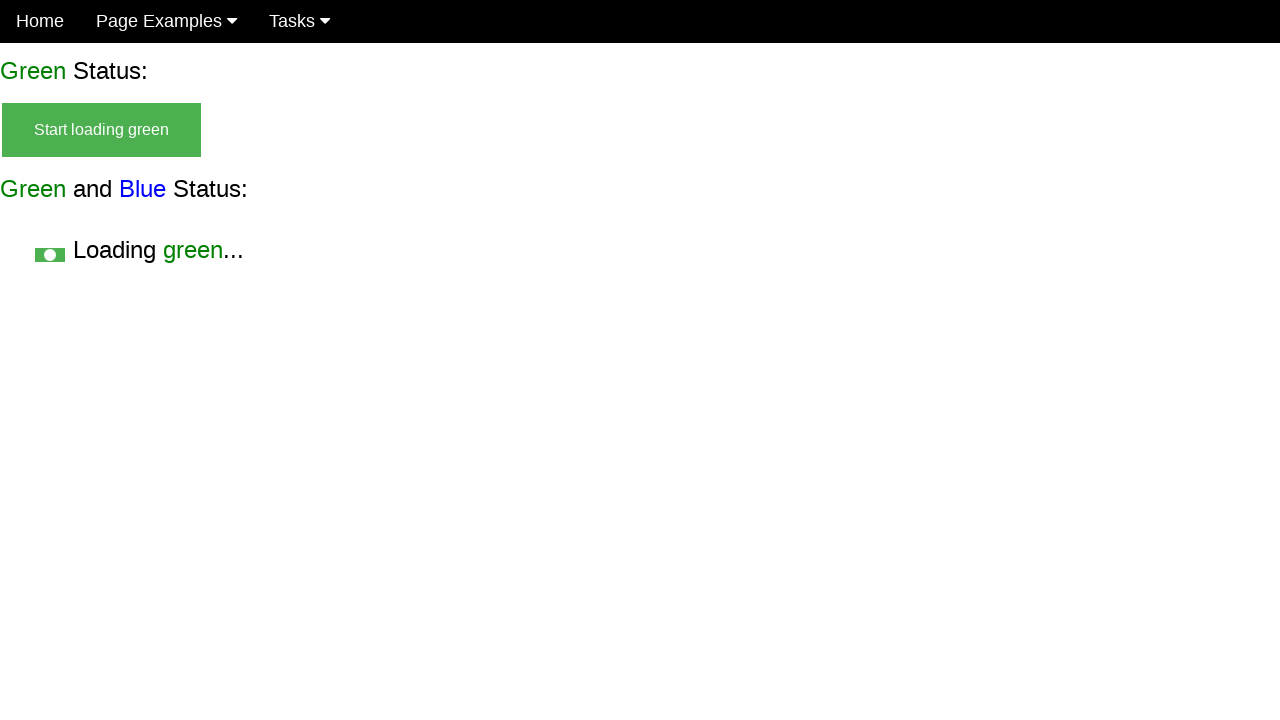

Green with blue loading phase appeared
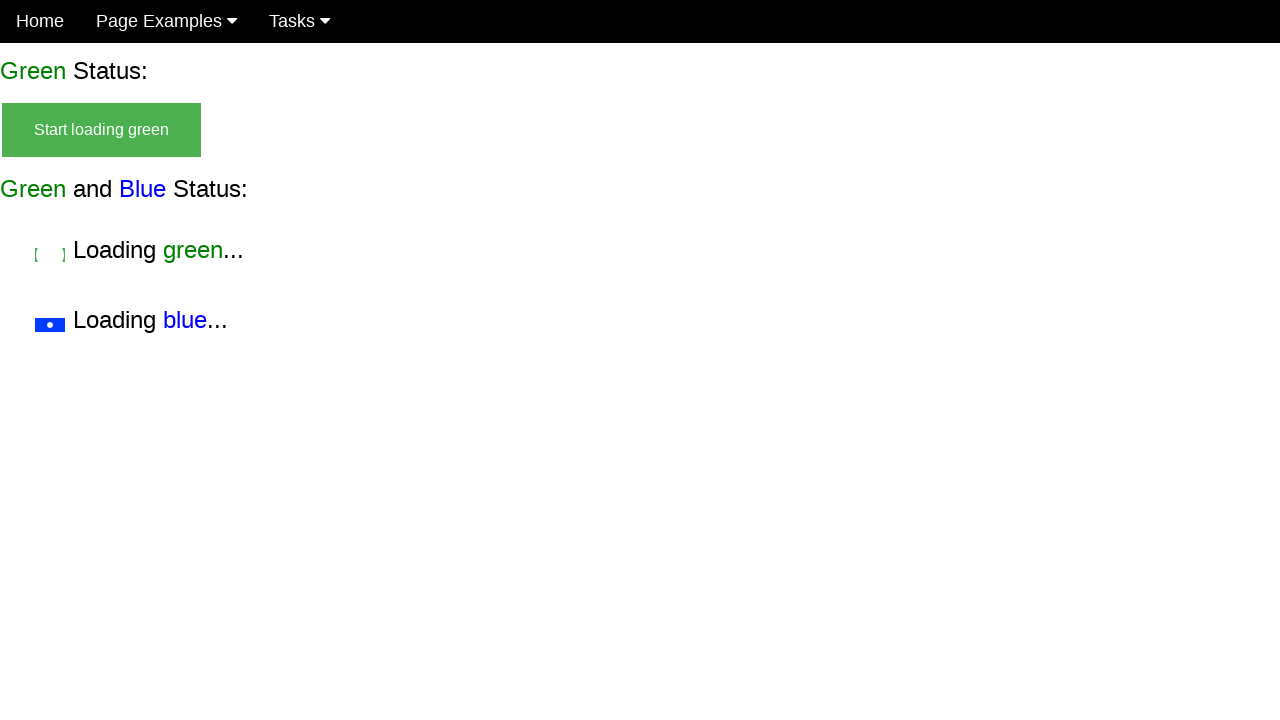

Verified combined load button remains hidden
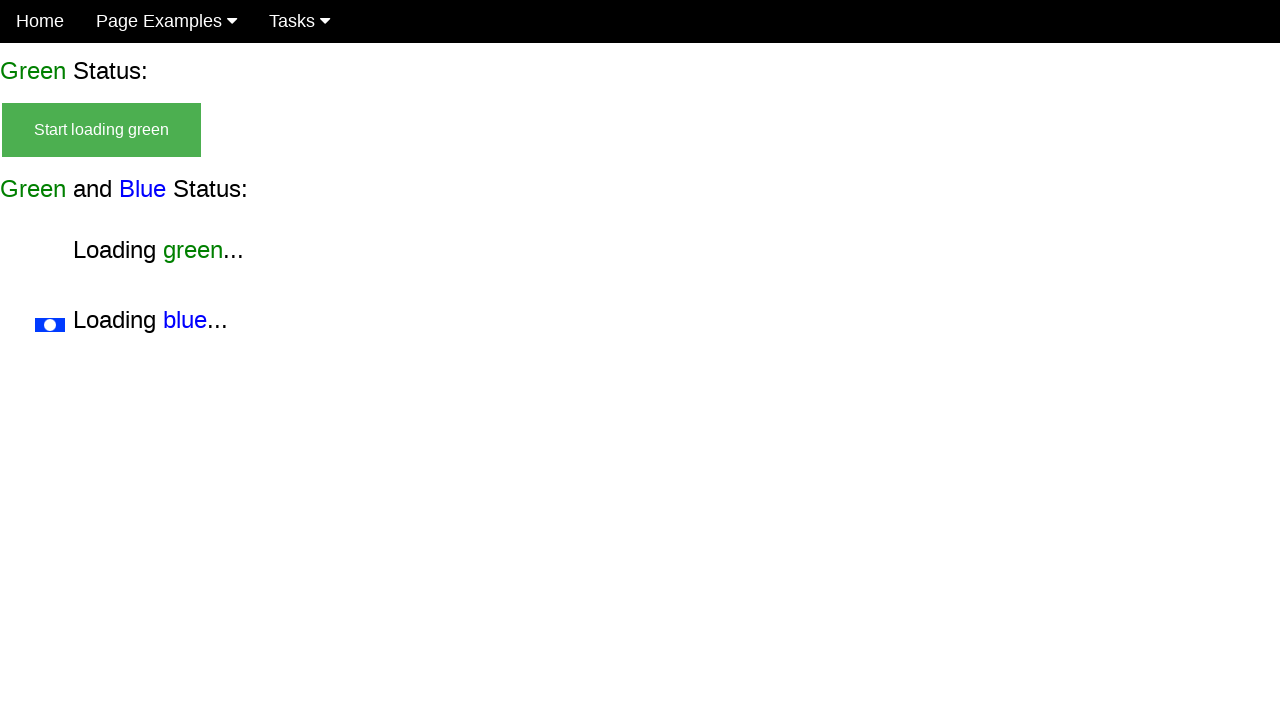

Verified loading green phase is still visible
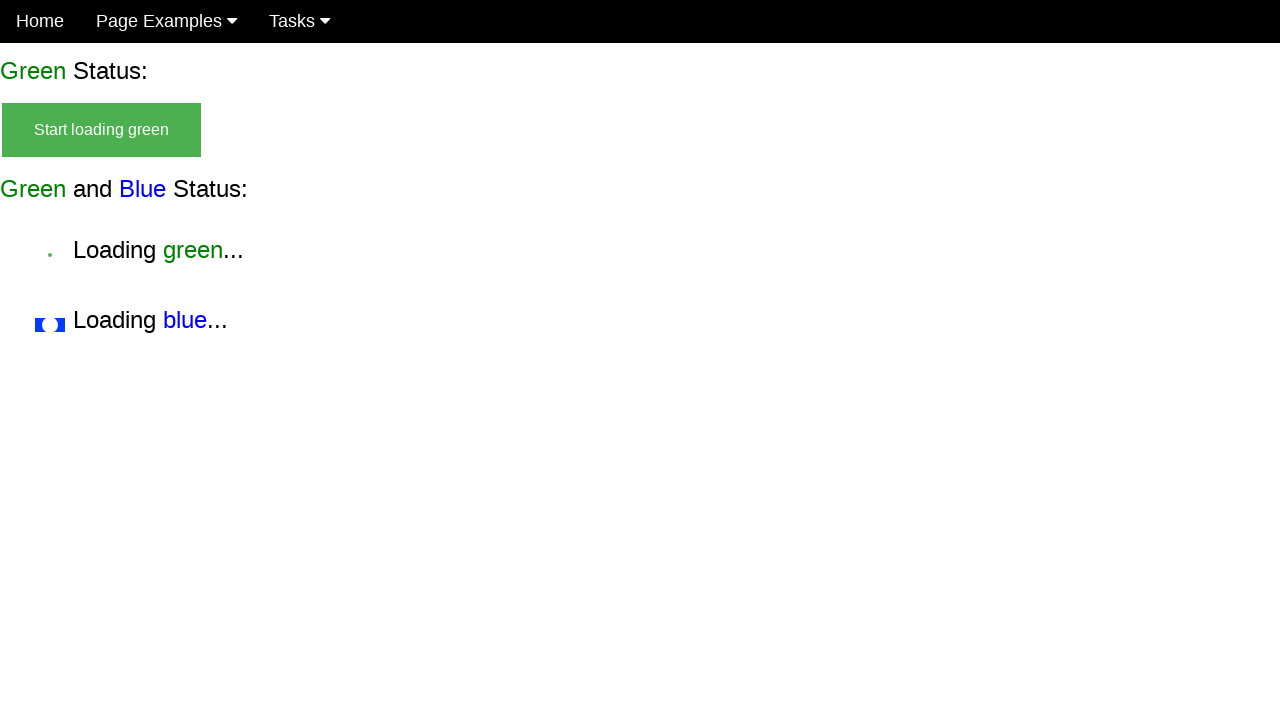

Verified green with blue phase is visible
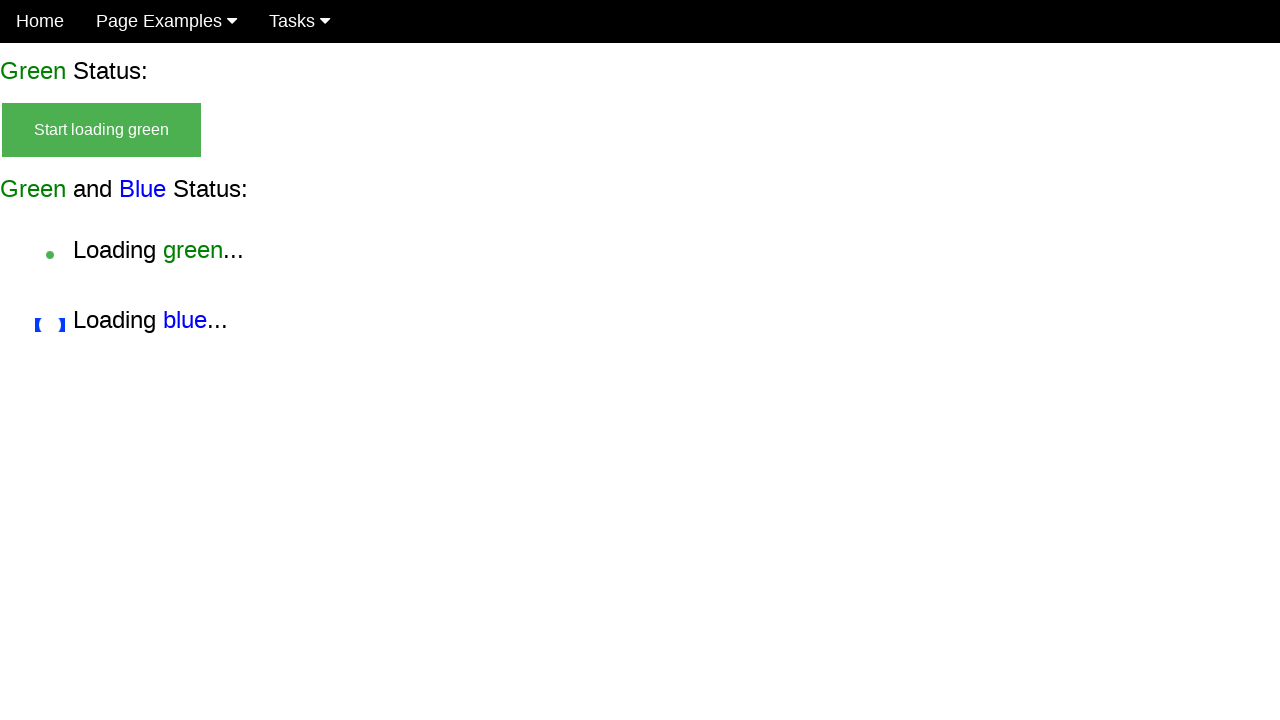

Blue without green loading phase appeared (green loading finished)
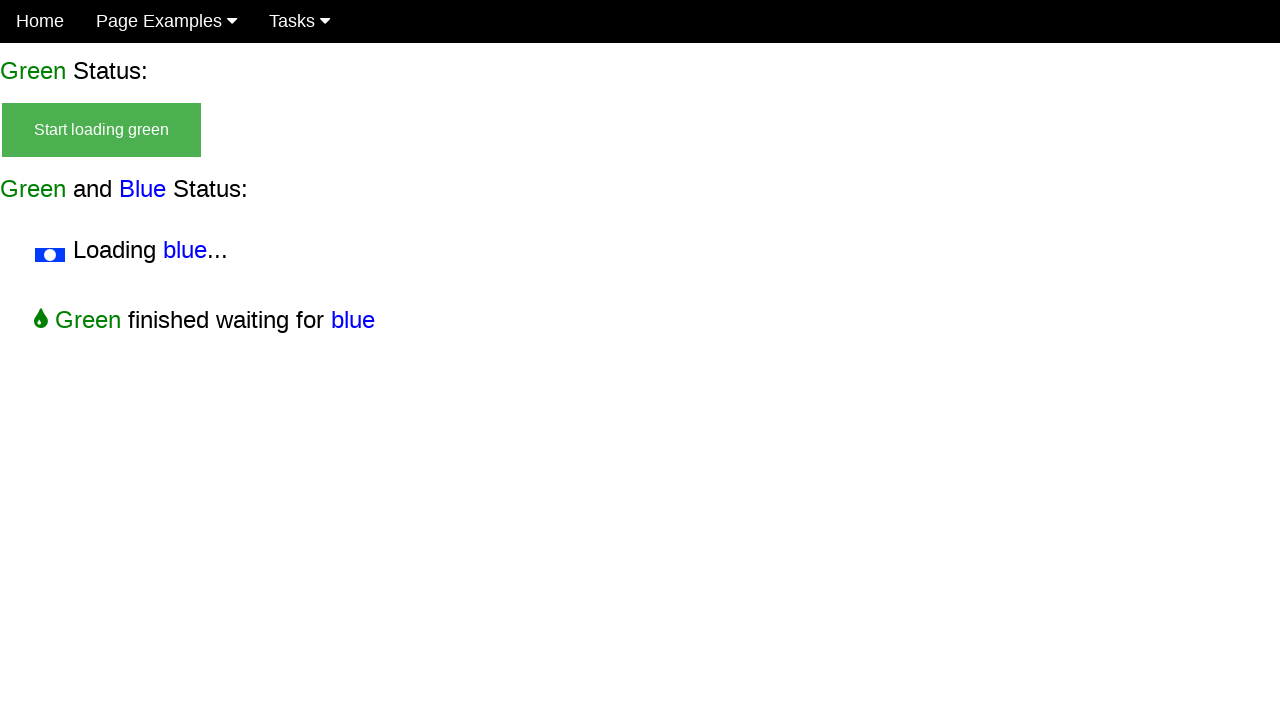

Verified combined load button is hidden
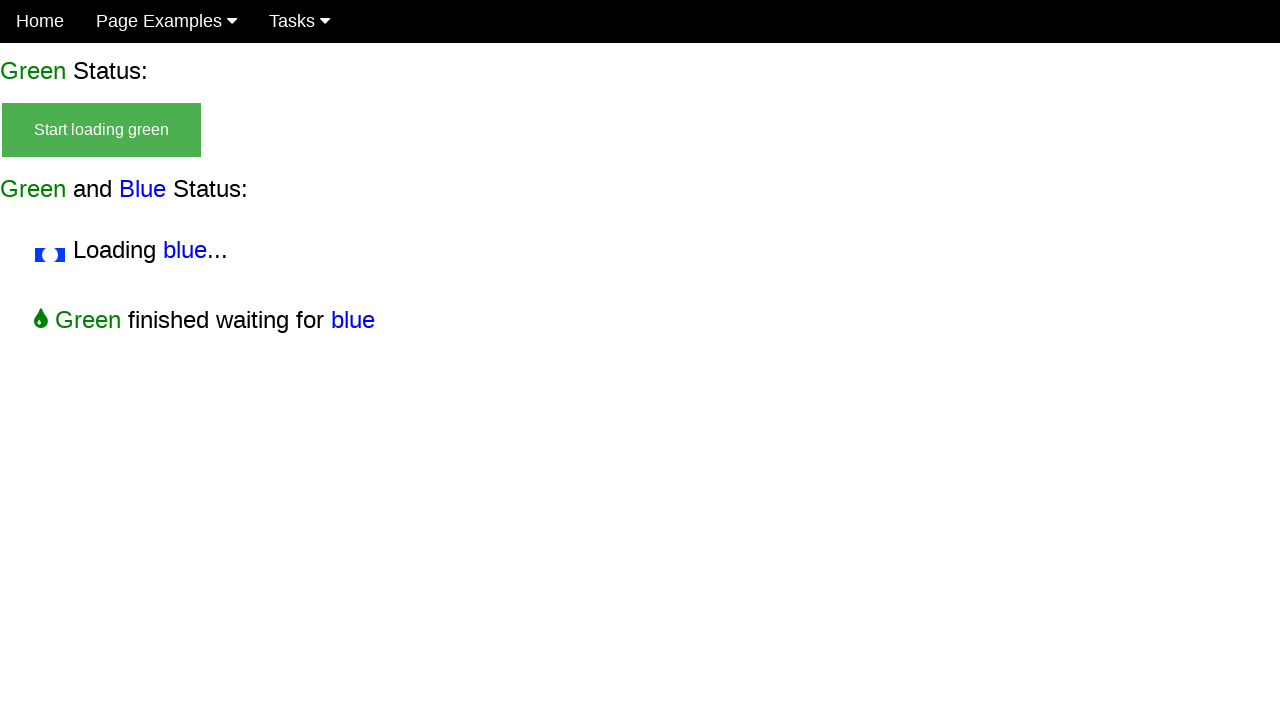

Verified loading green phase is now hidden
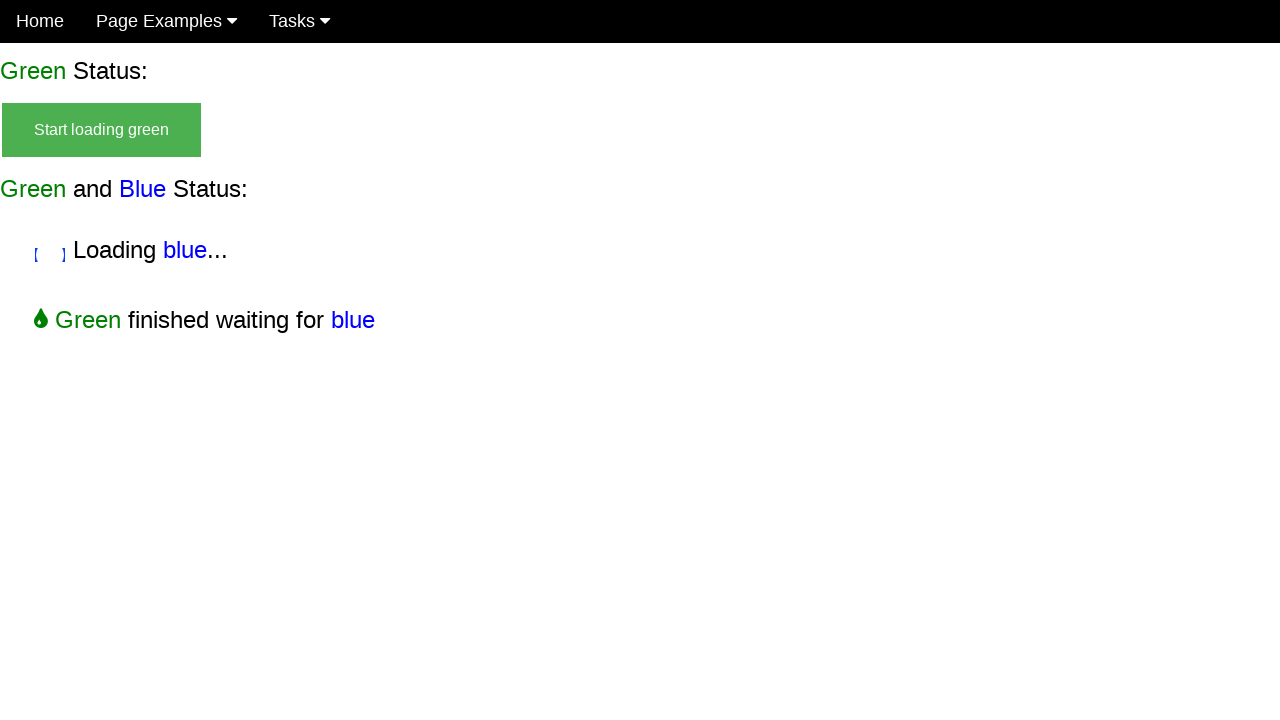

Verified green with blue phase is still visible
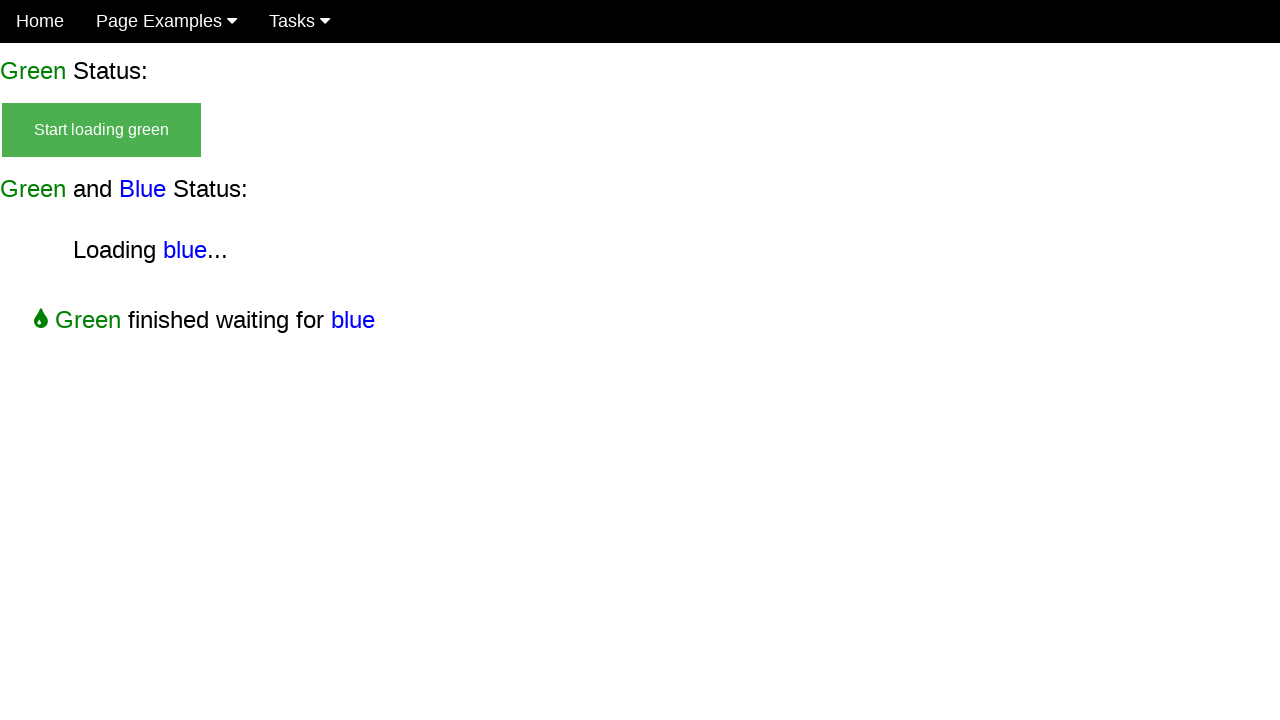

Verified blue without green phase is visible
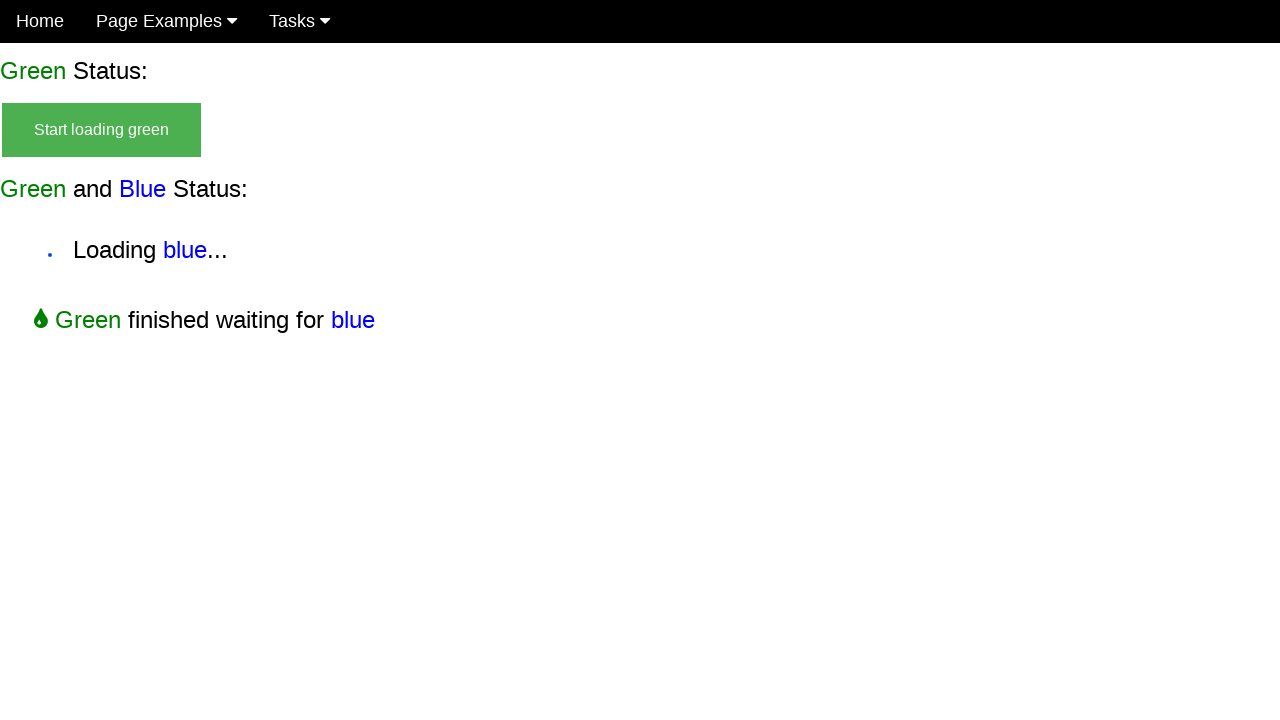

Success message appeared, both green and blue loading completed
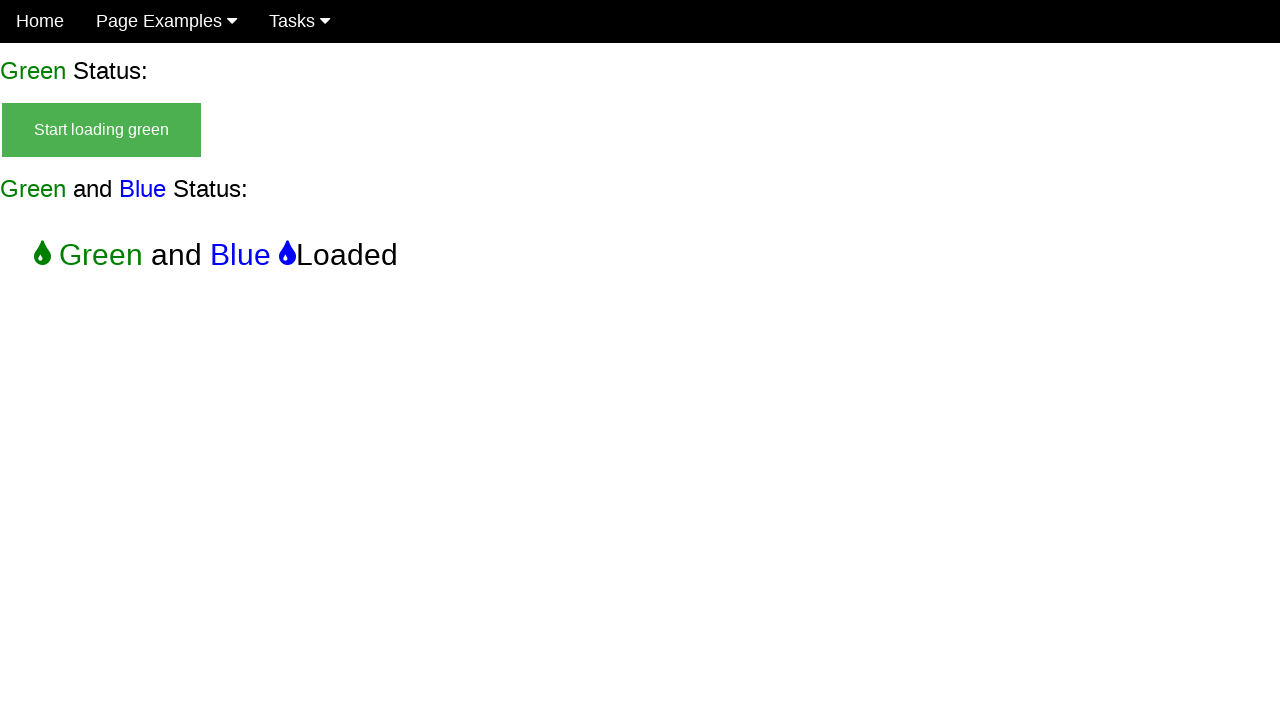

Verified combined load button is hidden in final state
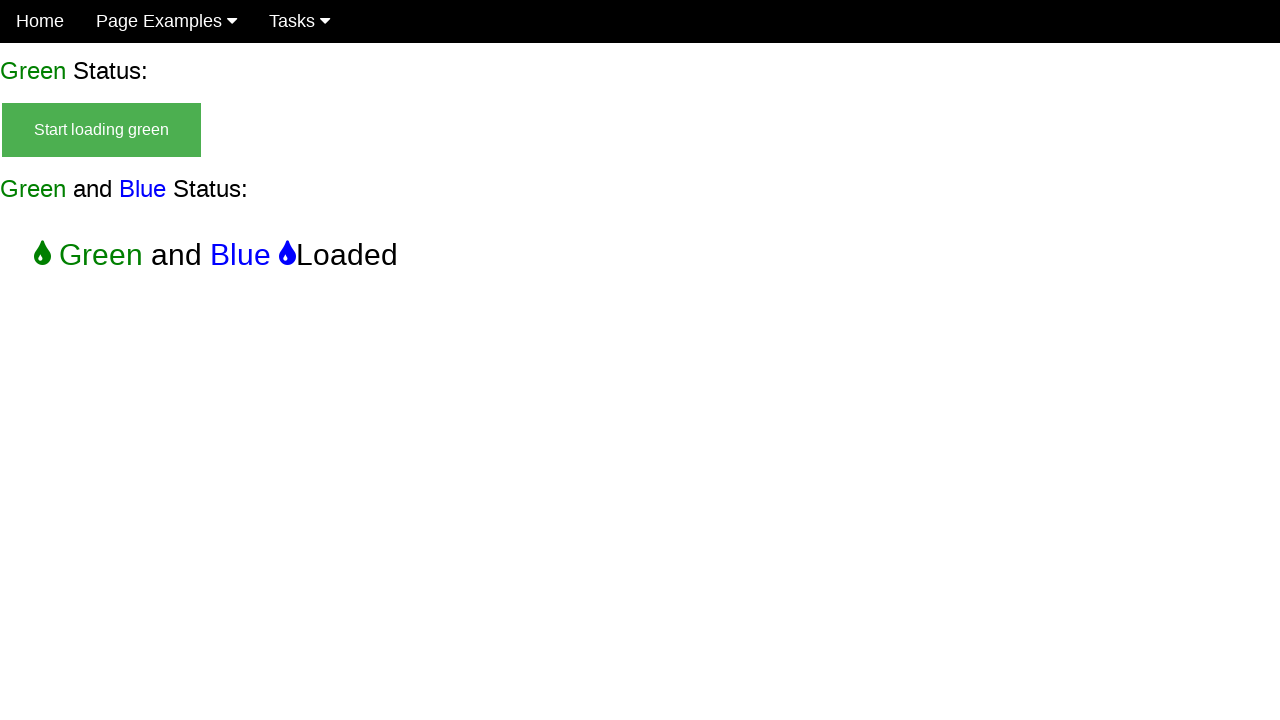

Verified loading green phase is hidden in final state
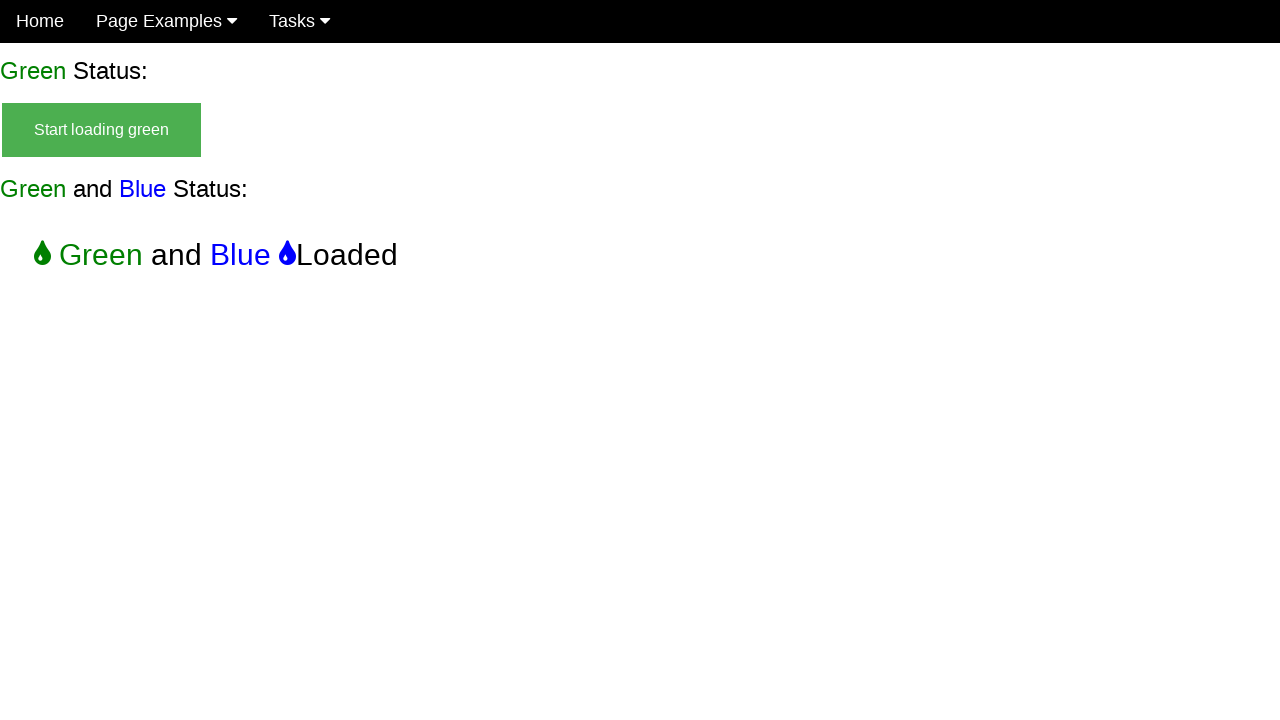

Verified green with blue phase is hidden in final state
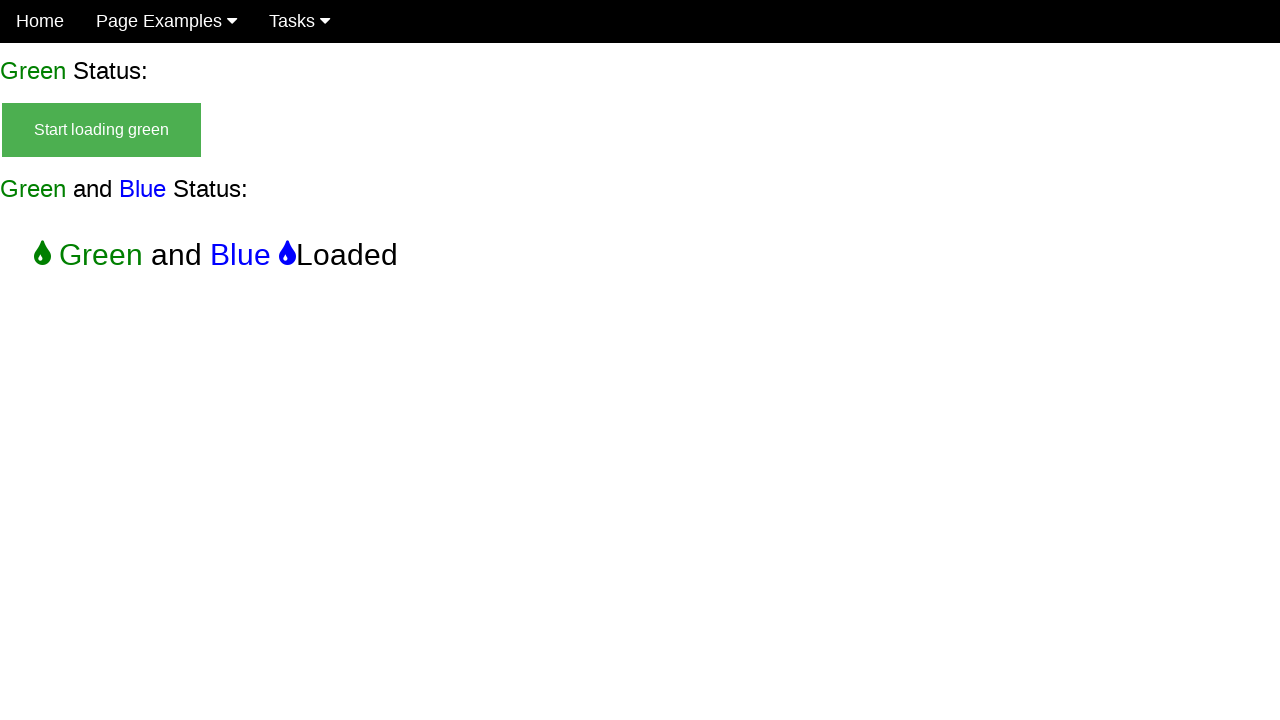

Verified blue without green phase is hidden in final state
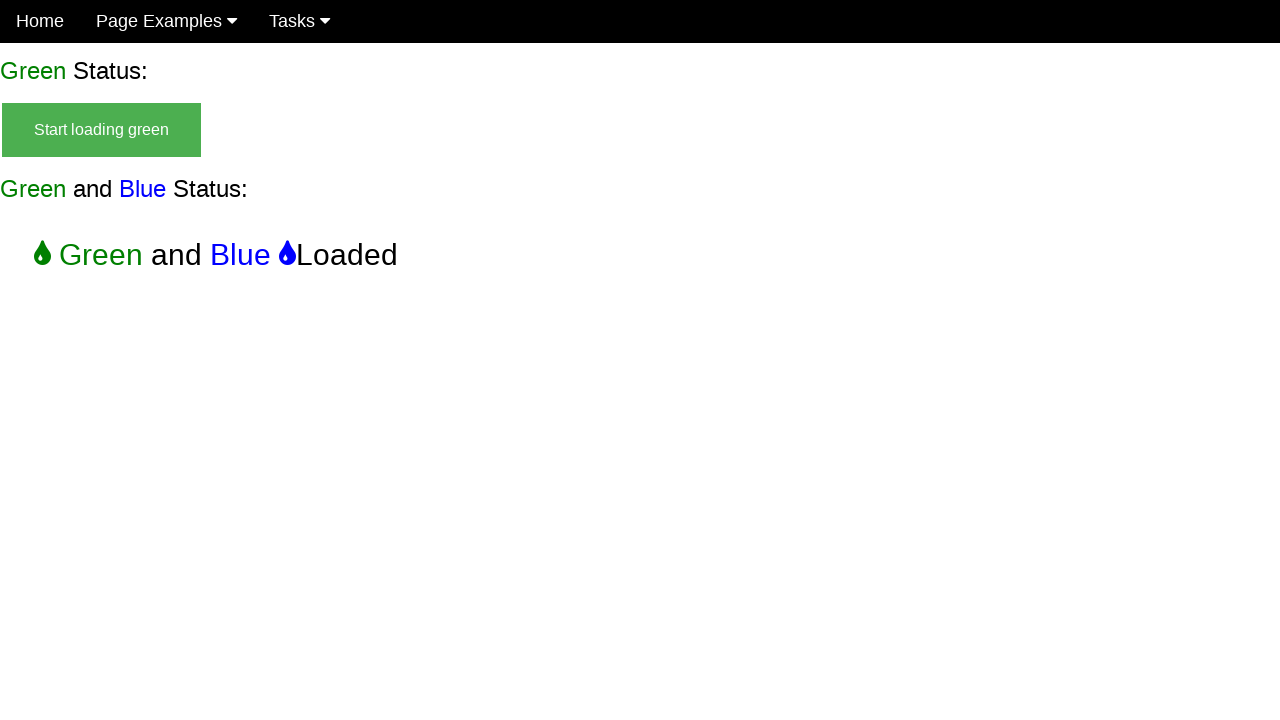

Verified success message is visible in final state
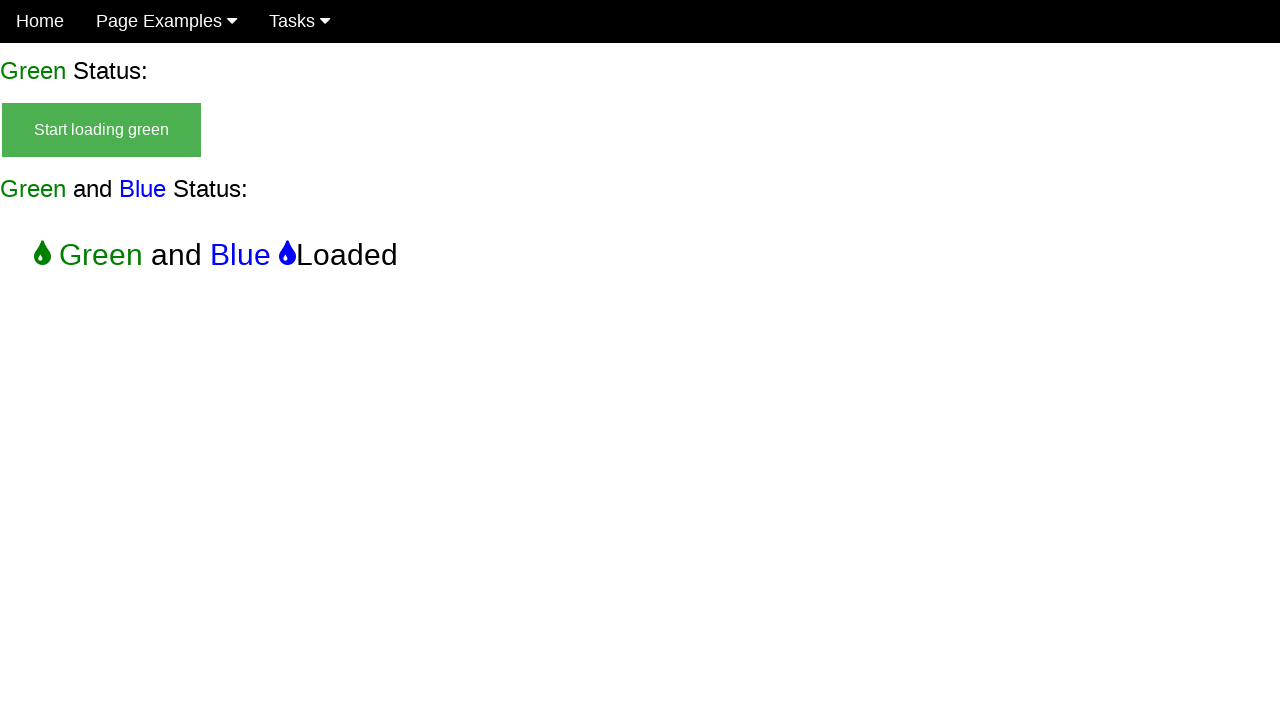

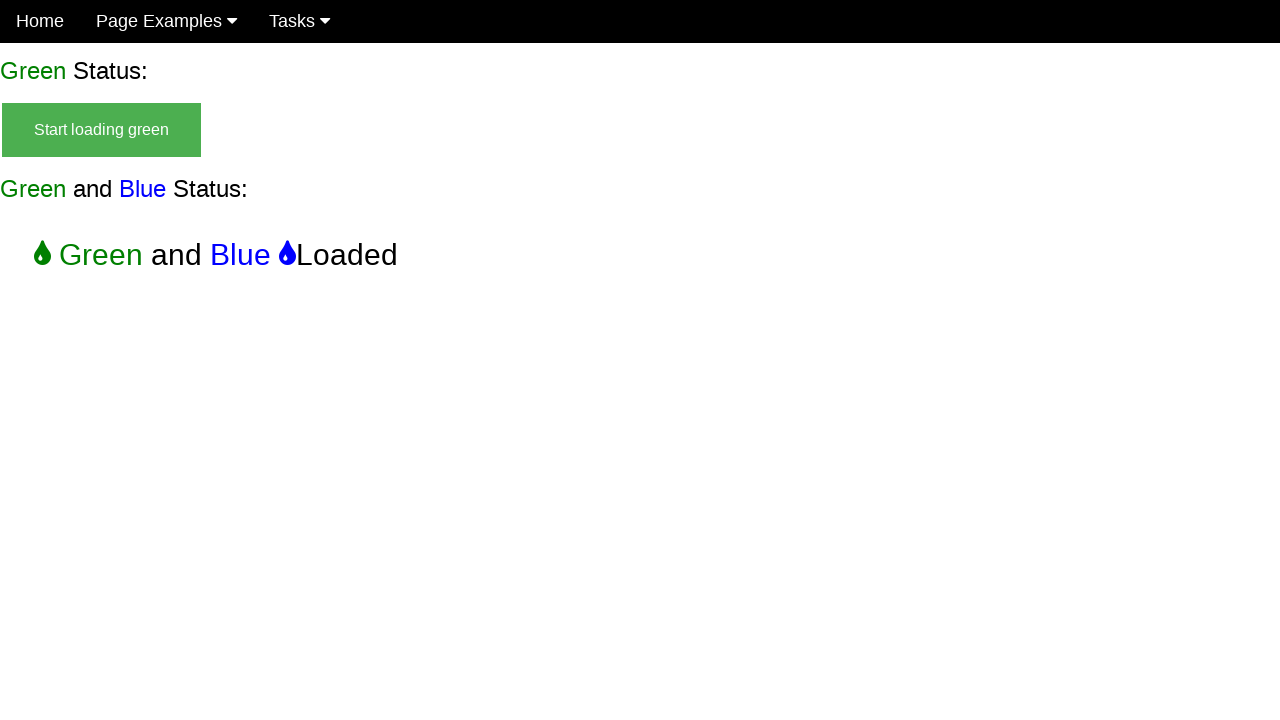